Verifies that the second button's value contains expected text when ignoring case

Starting URL: https://acctabootcamp.github.io/site/examples/locators

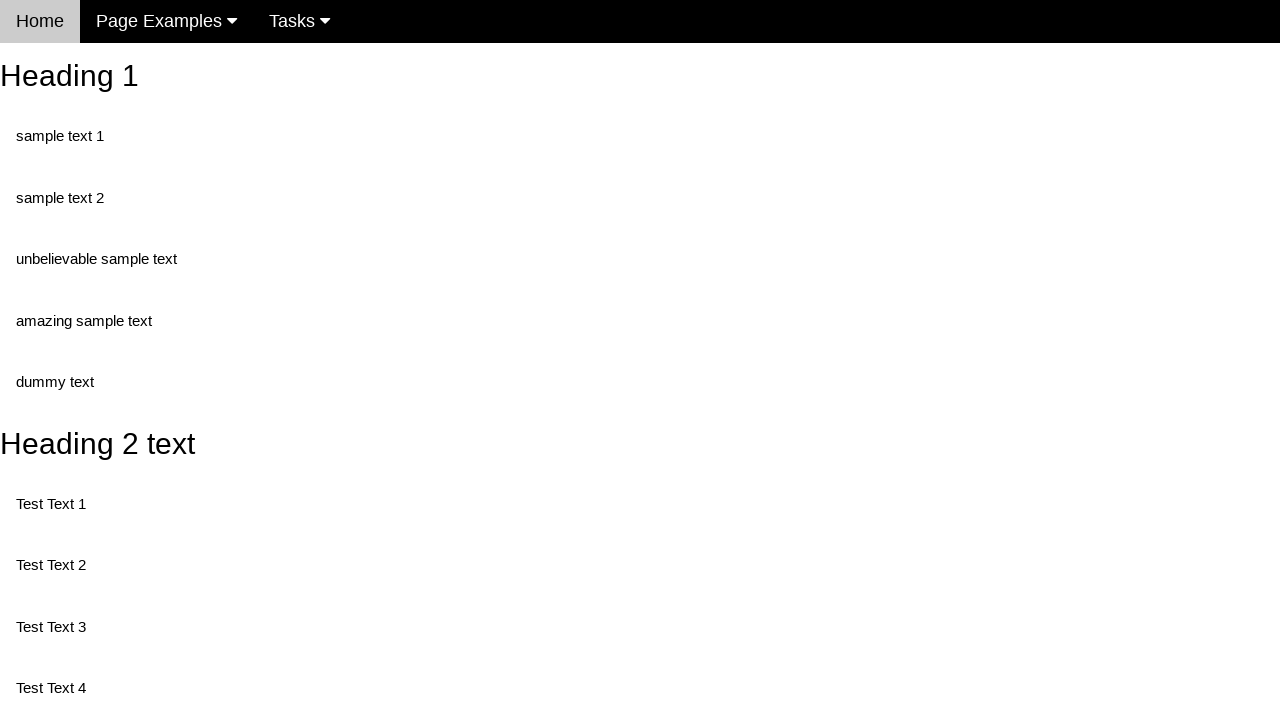

Navigated to locators example page
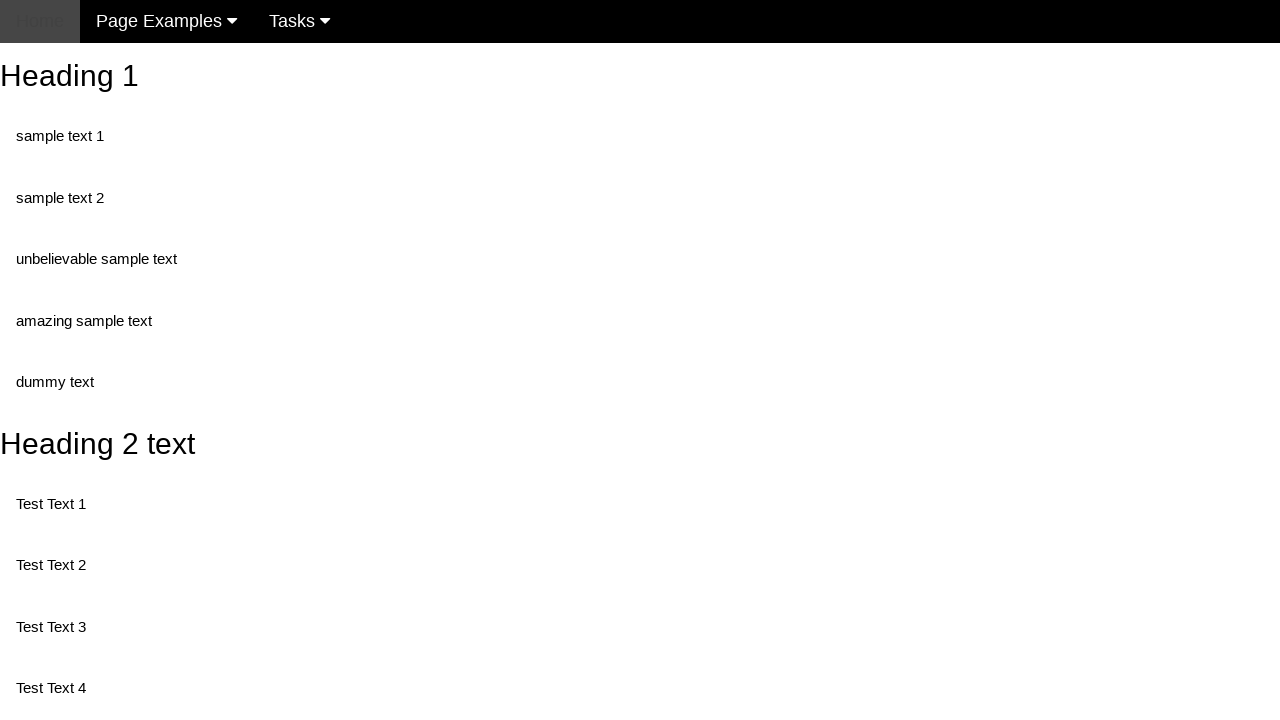

Retrieved value attribute from button with id 'buttonId'
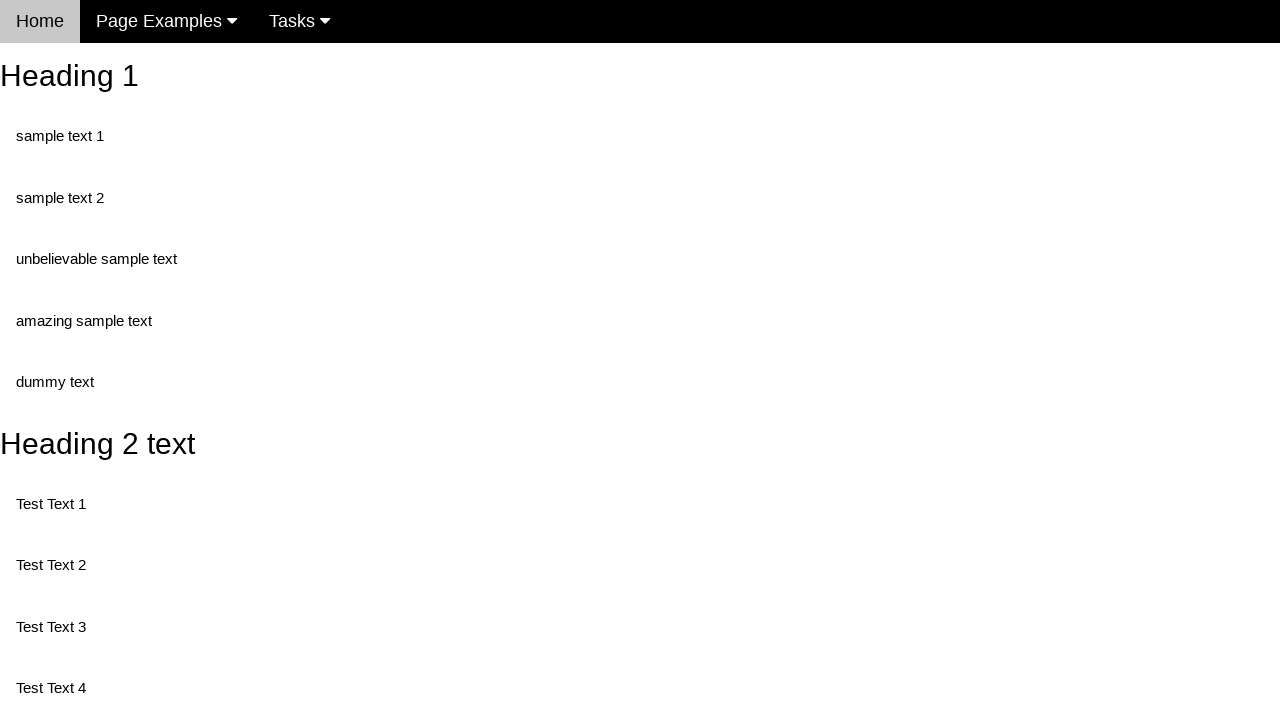

Printed button value: This is also a button
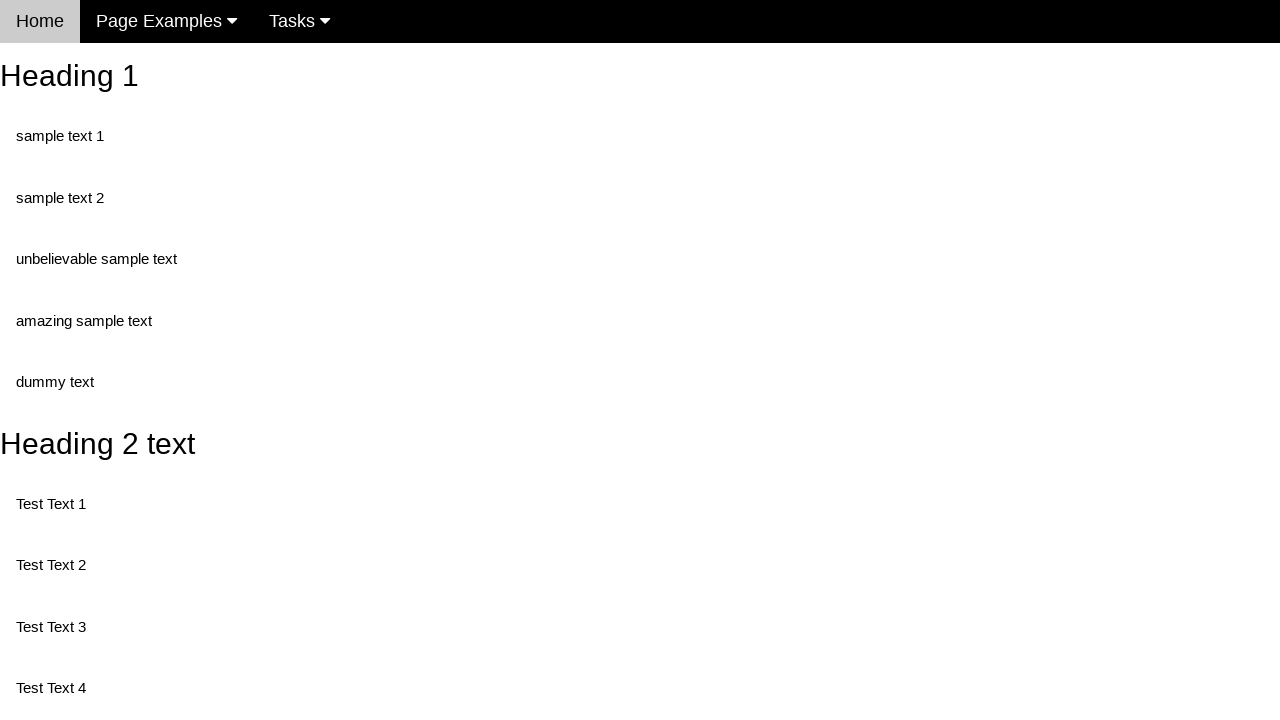

Verified second button's value contains expected text when ignoring case
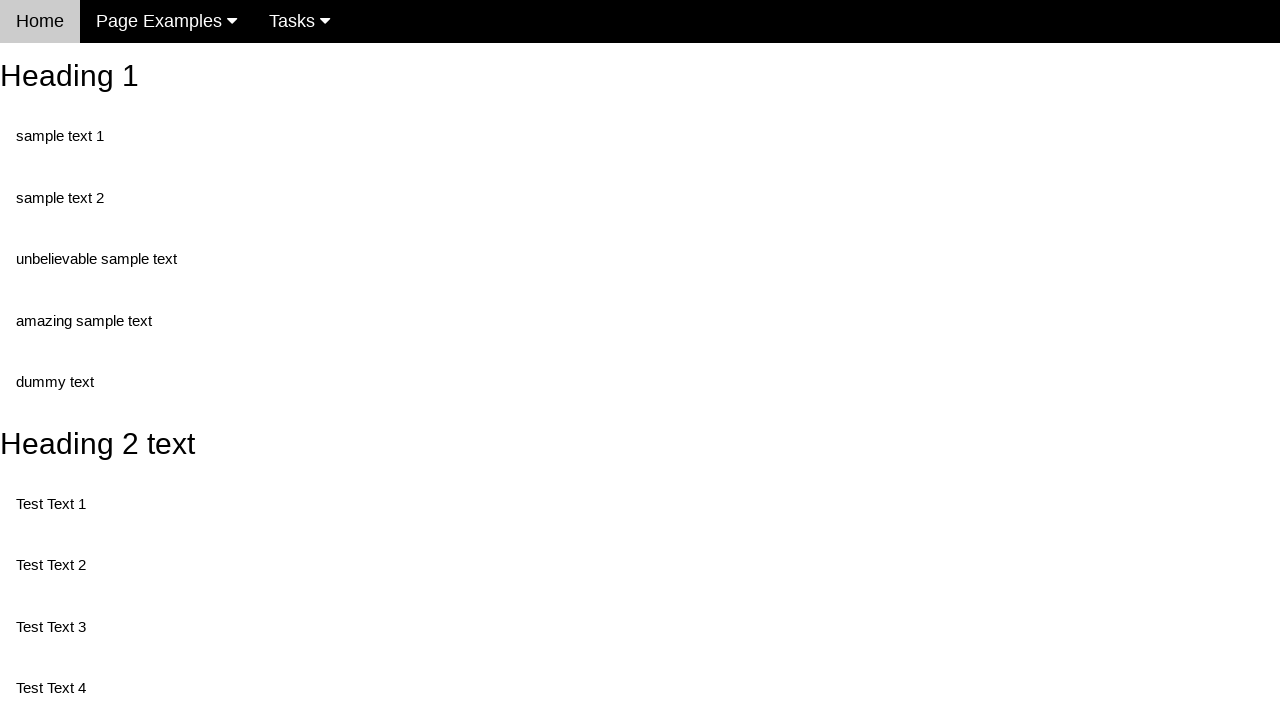

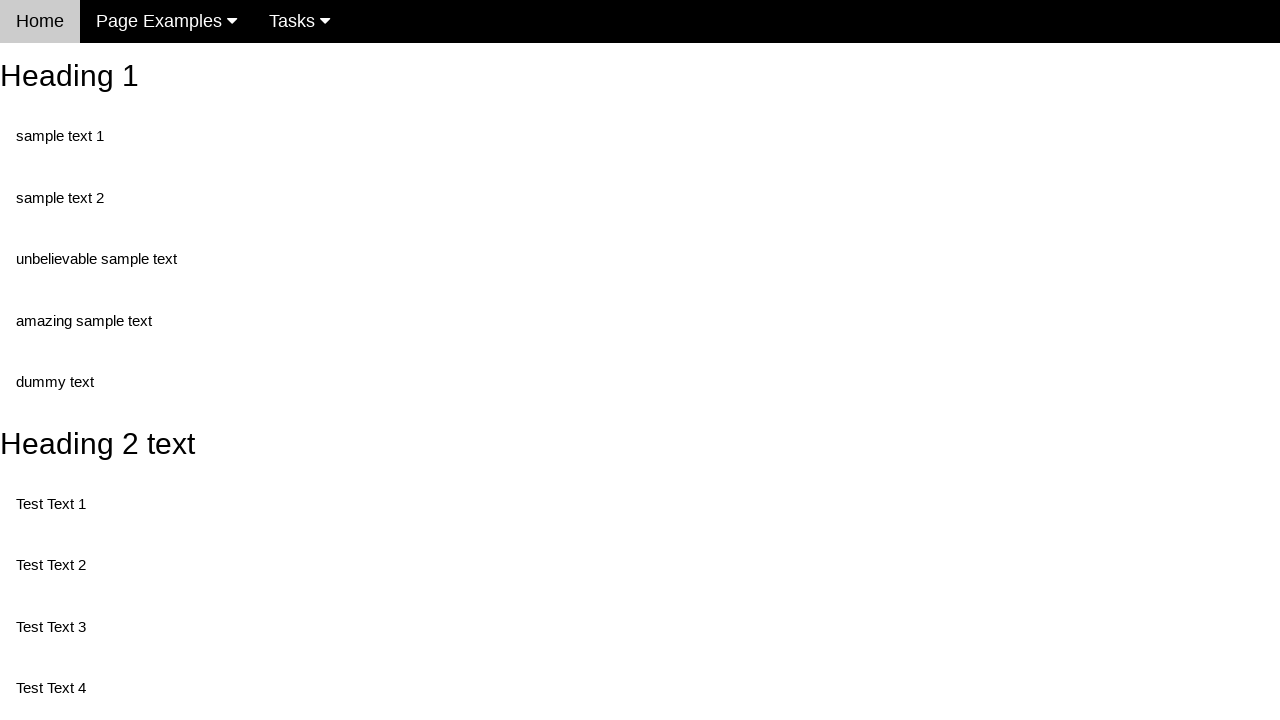